Tests the text box form on DemoQA by filling in all form fields with randomly generated data and submitting

Starting URL: https://demoqa.com/text-box

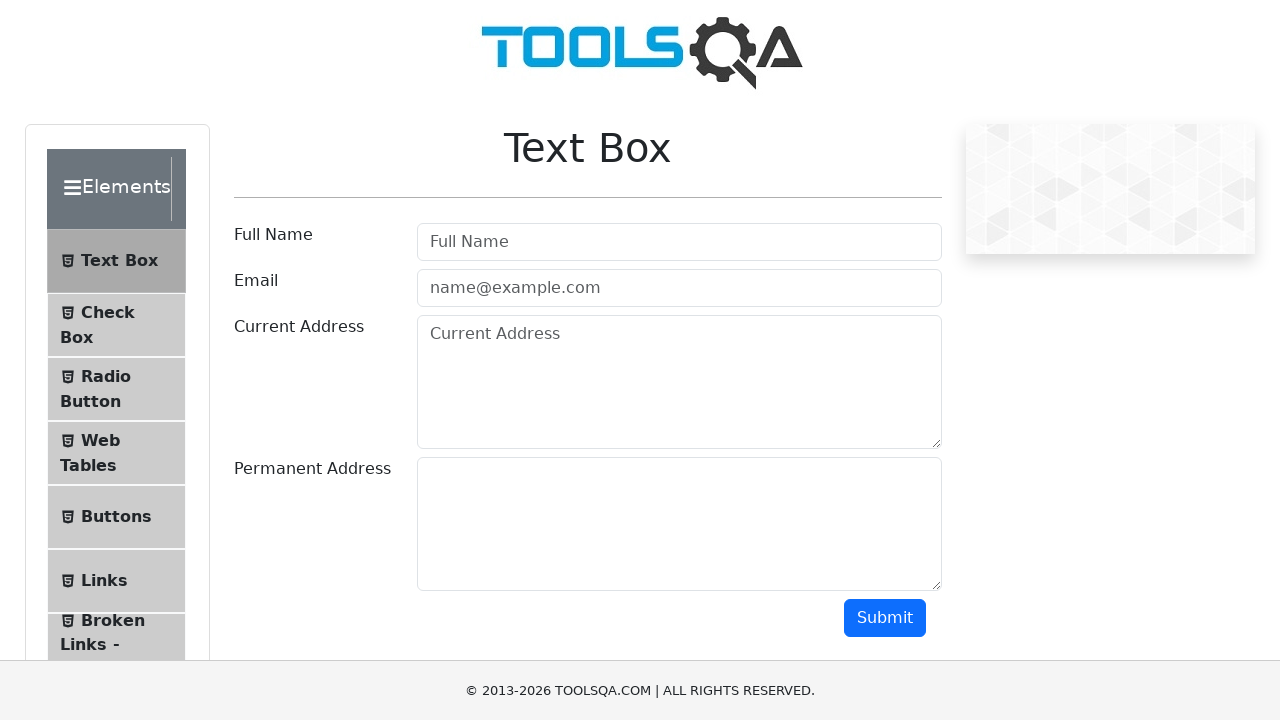

Filled username field with 'Marcus Thompson' on #userName
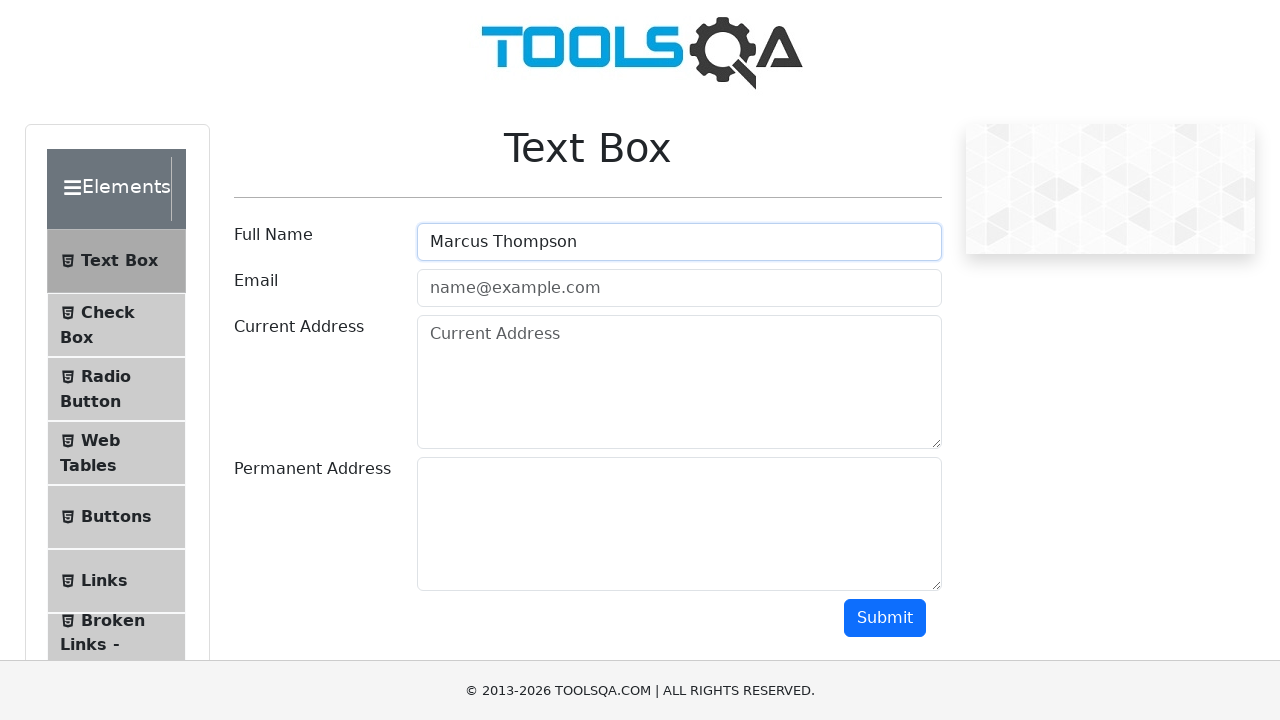

Filled email field with 'marcus.thompson@testmail.com' on #userEmail
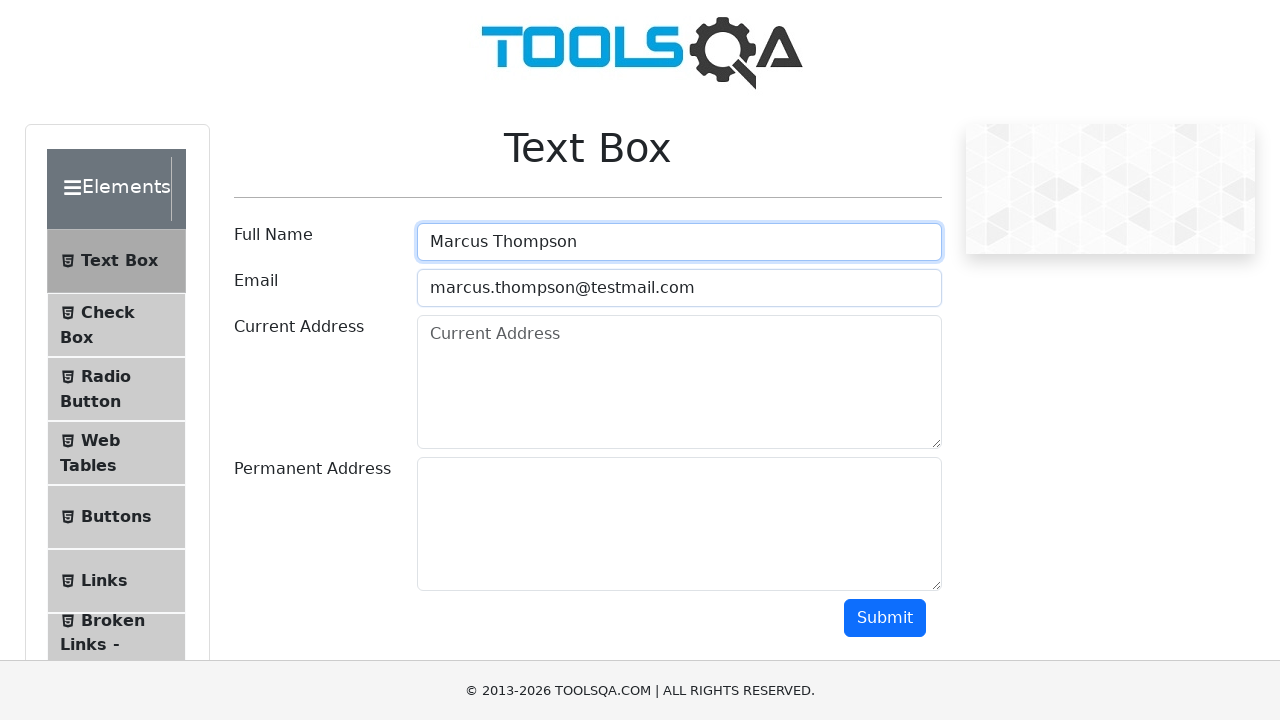

Filled current address field with '742 Maple Avenue, Suite 5B' on #currentAddress
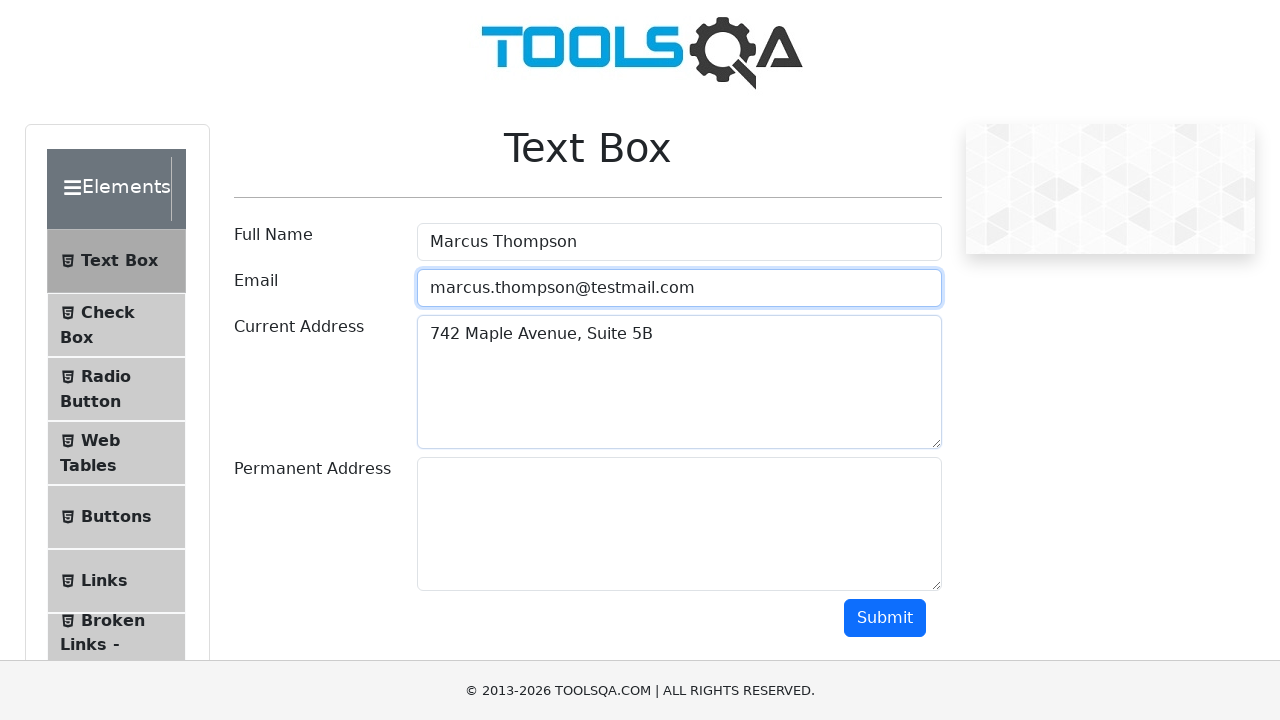

Filled permanent address field with '1589 Oak Boulevard, Portland OR 97201' on #permanentAddress
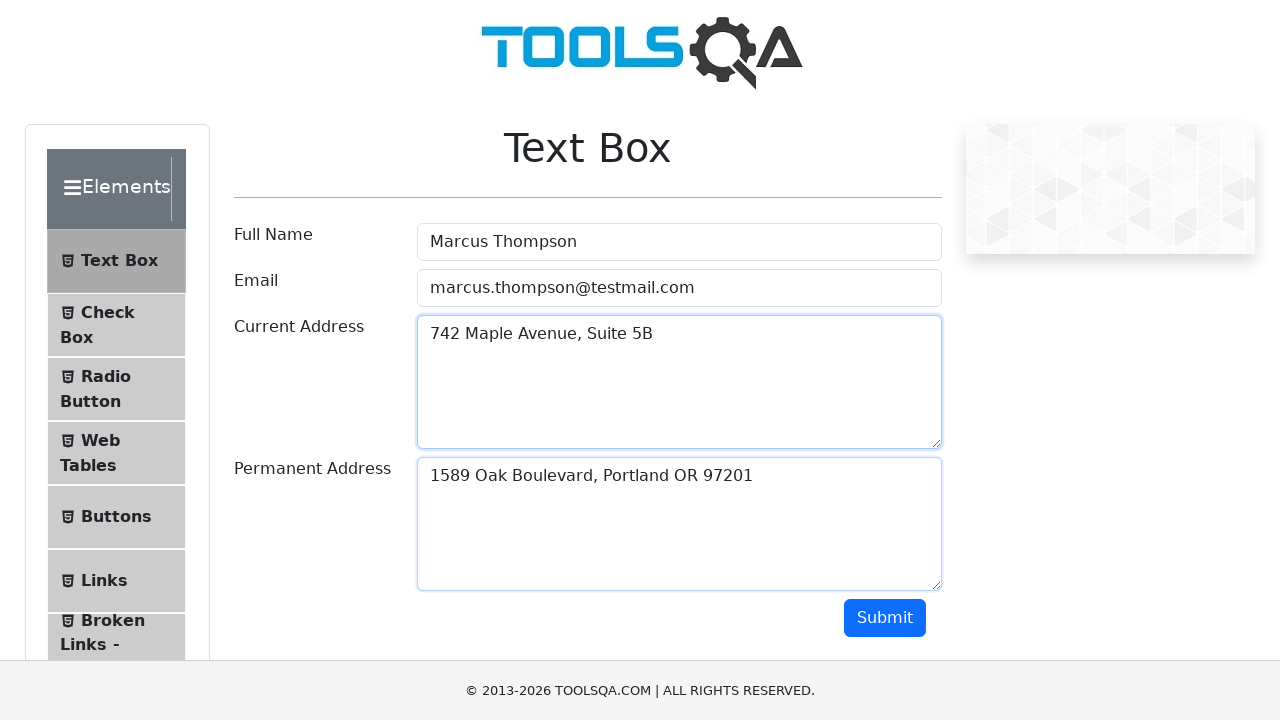

Clicked submit button to submit text box form at (885, 618) on #submit
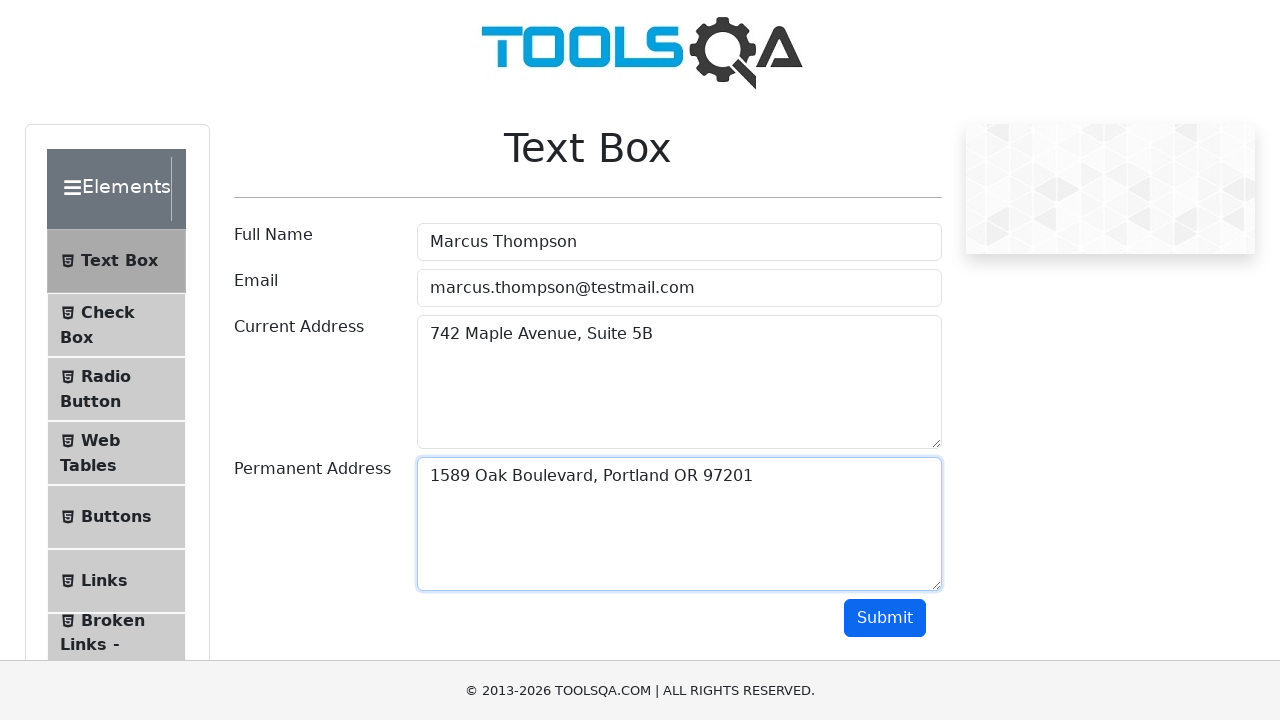

Form submission output appeared on page
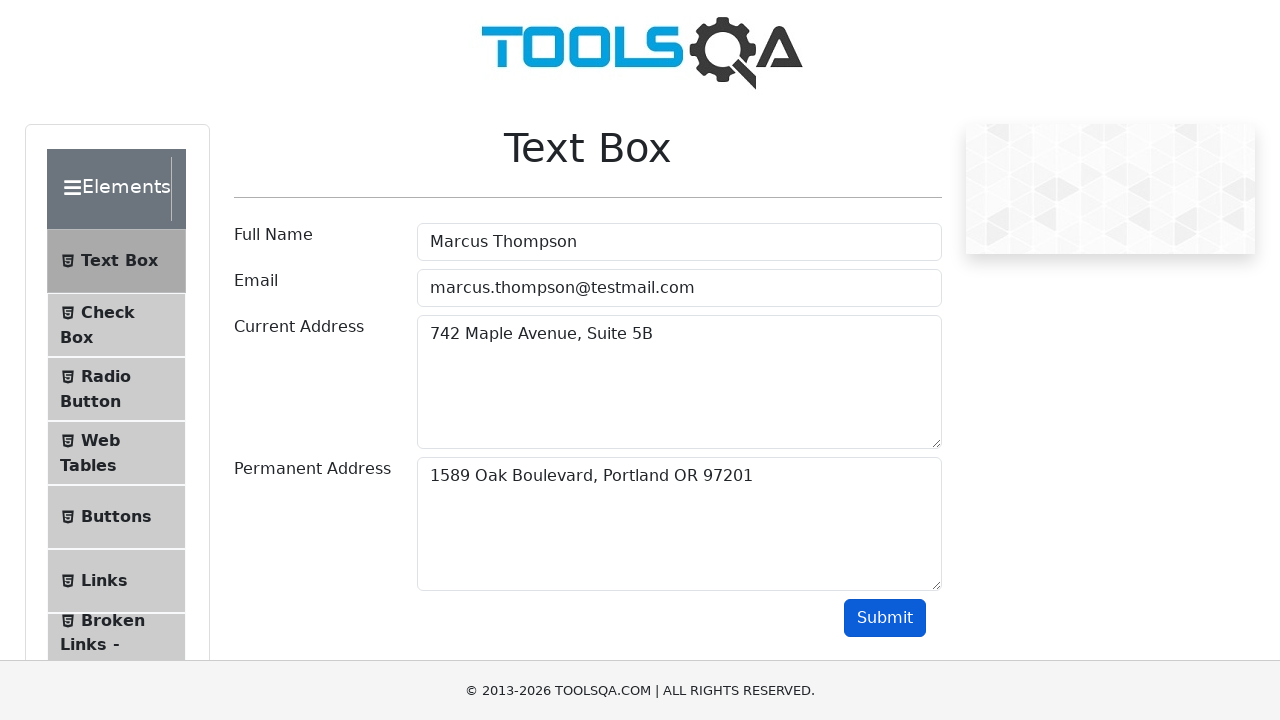

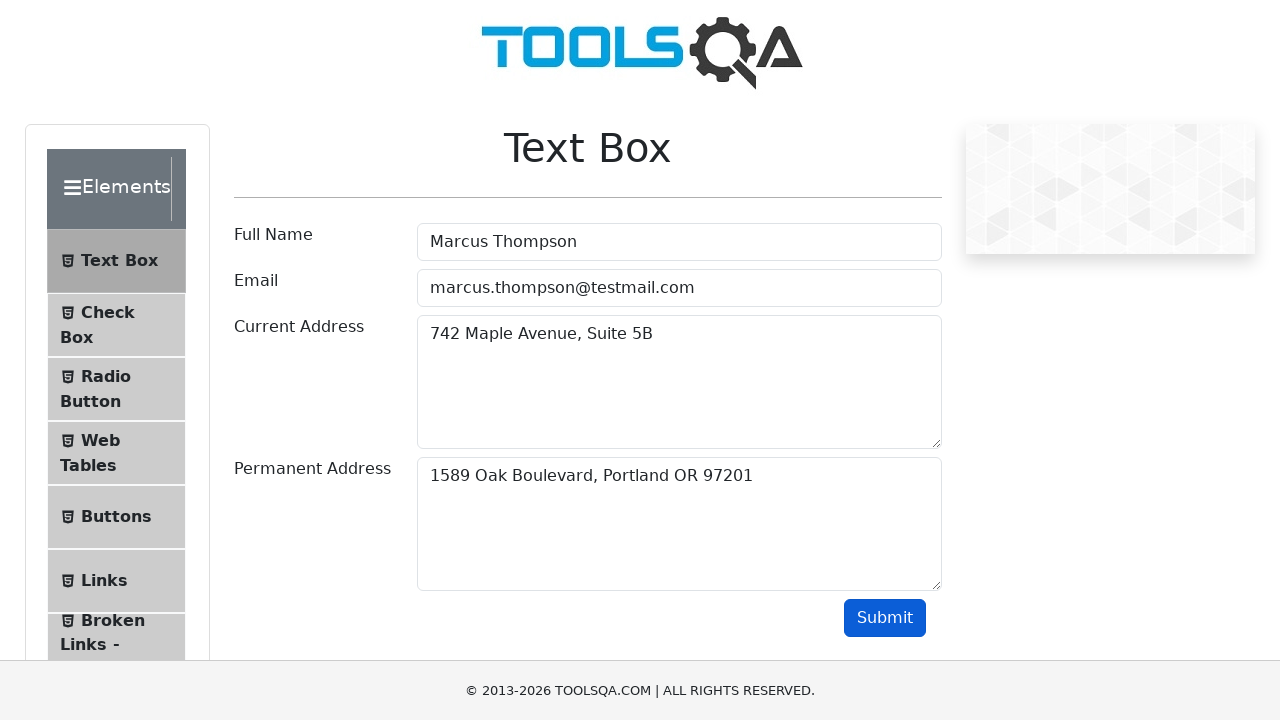